Demonstrates drag and drop action by dragging element A and dropping it onto element B

Starting URL: https://crossbrowsertesting.github.io/drag-and-drop

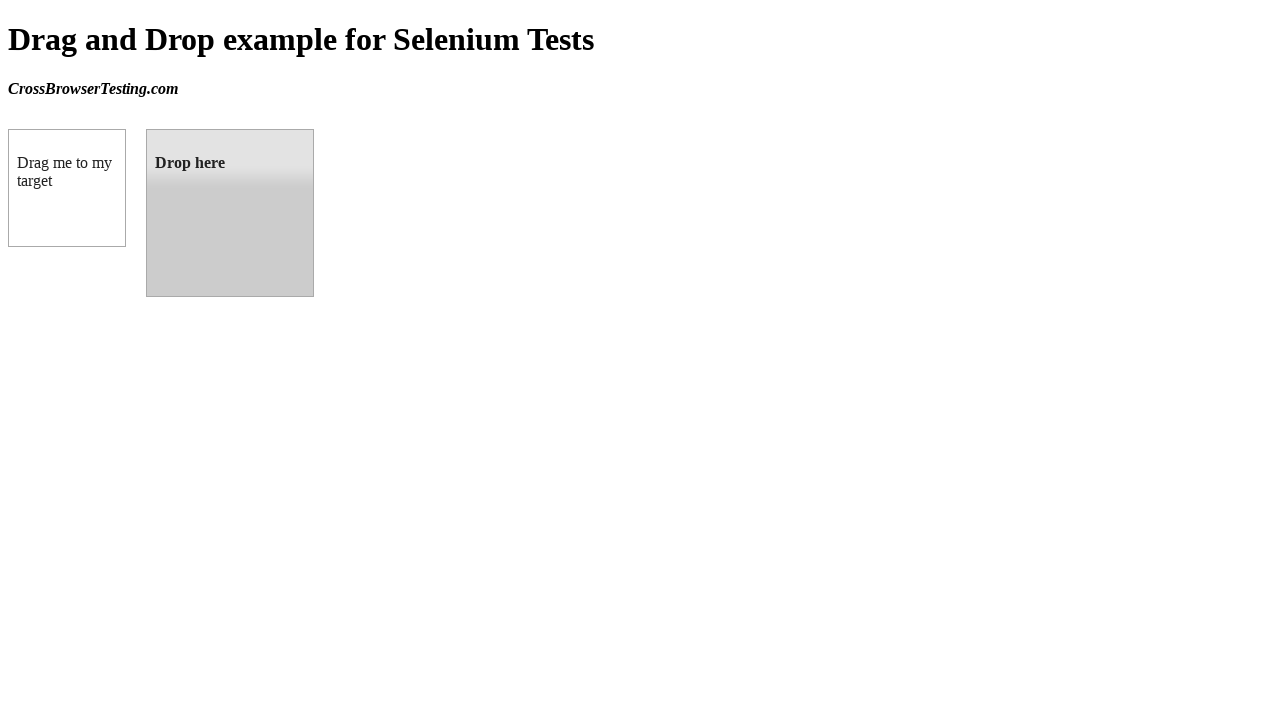

Waited for draggable element to be visible
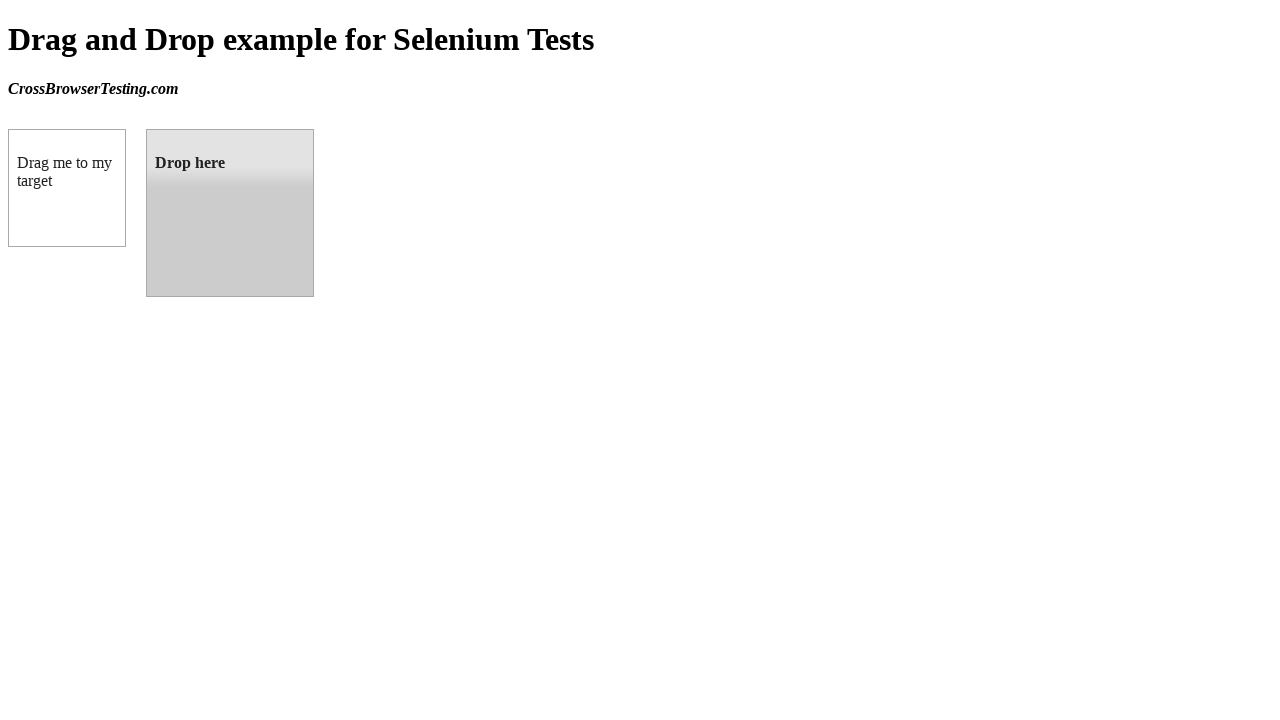

Waited for droppable element to be visible
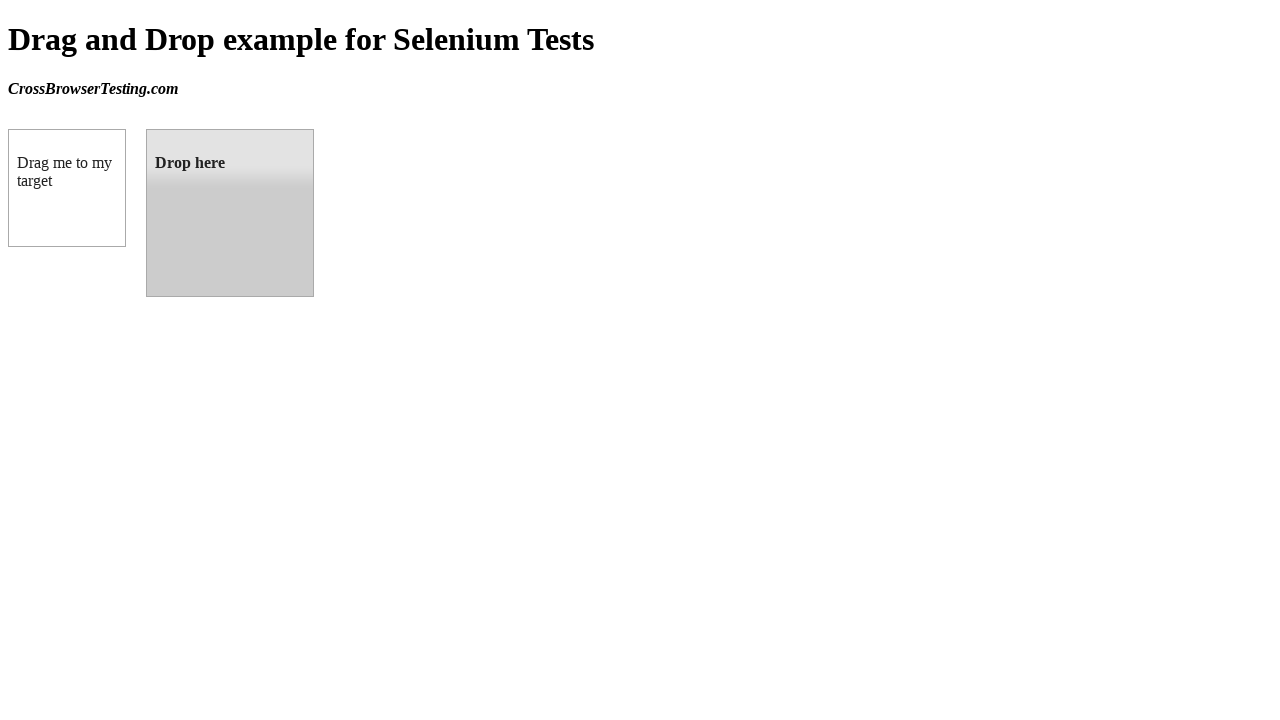

Located draggable source element
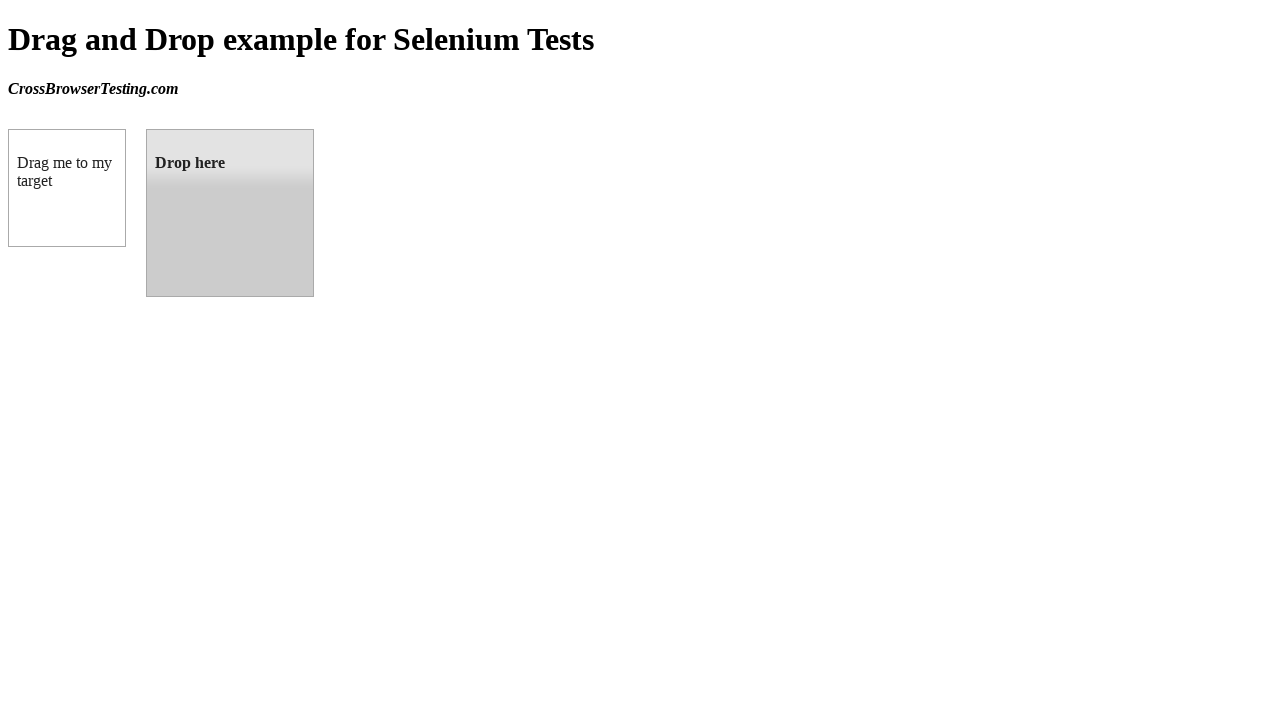

Located droppable target element
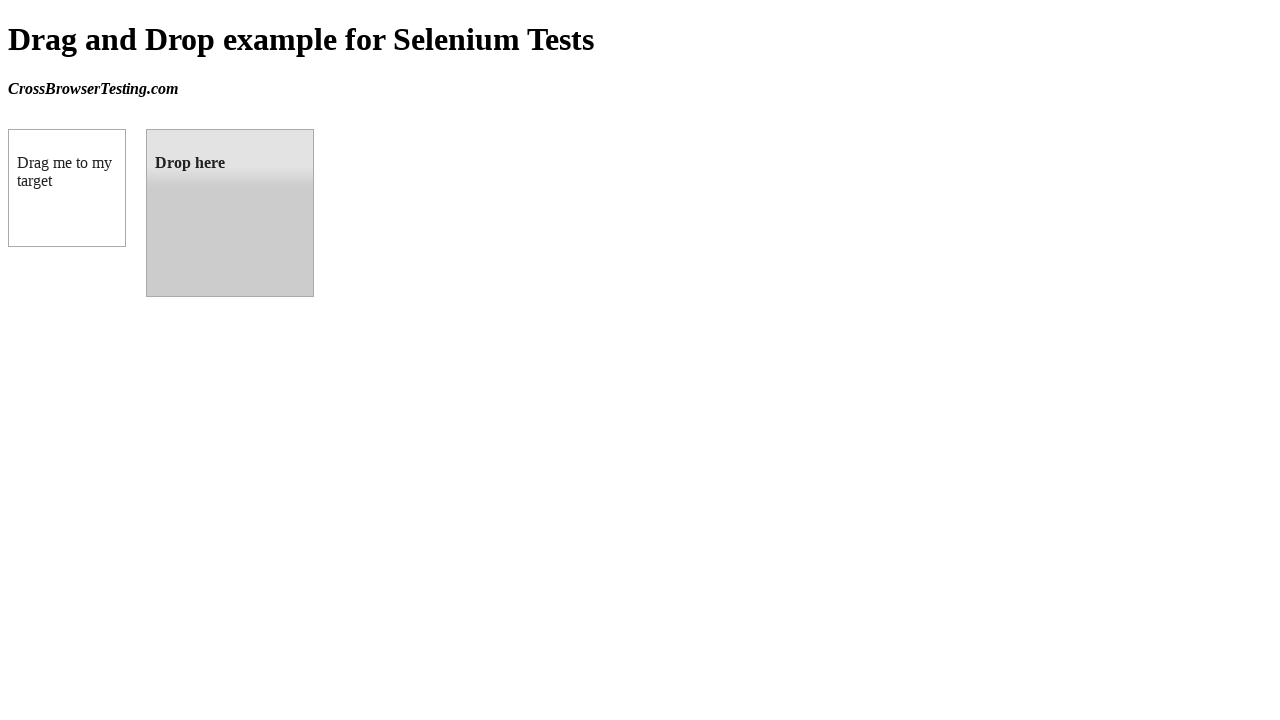

Dragged element A and dropped it onto element B at (230, 213)
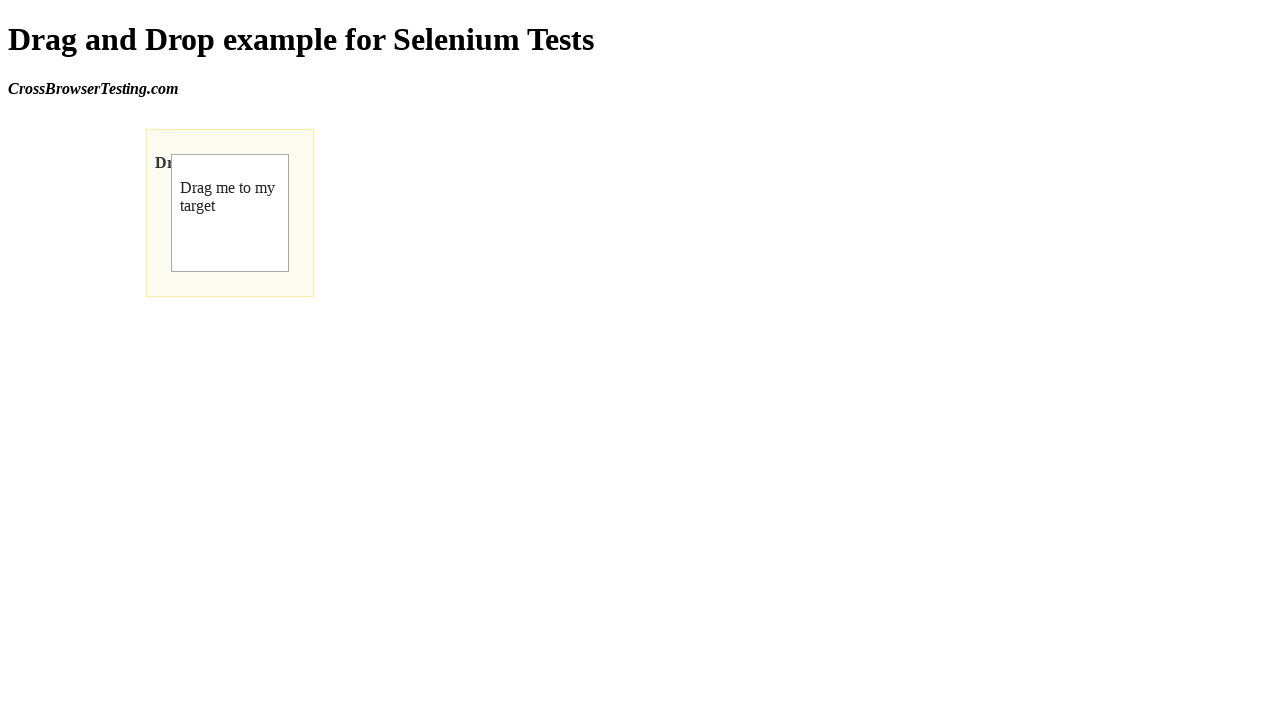

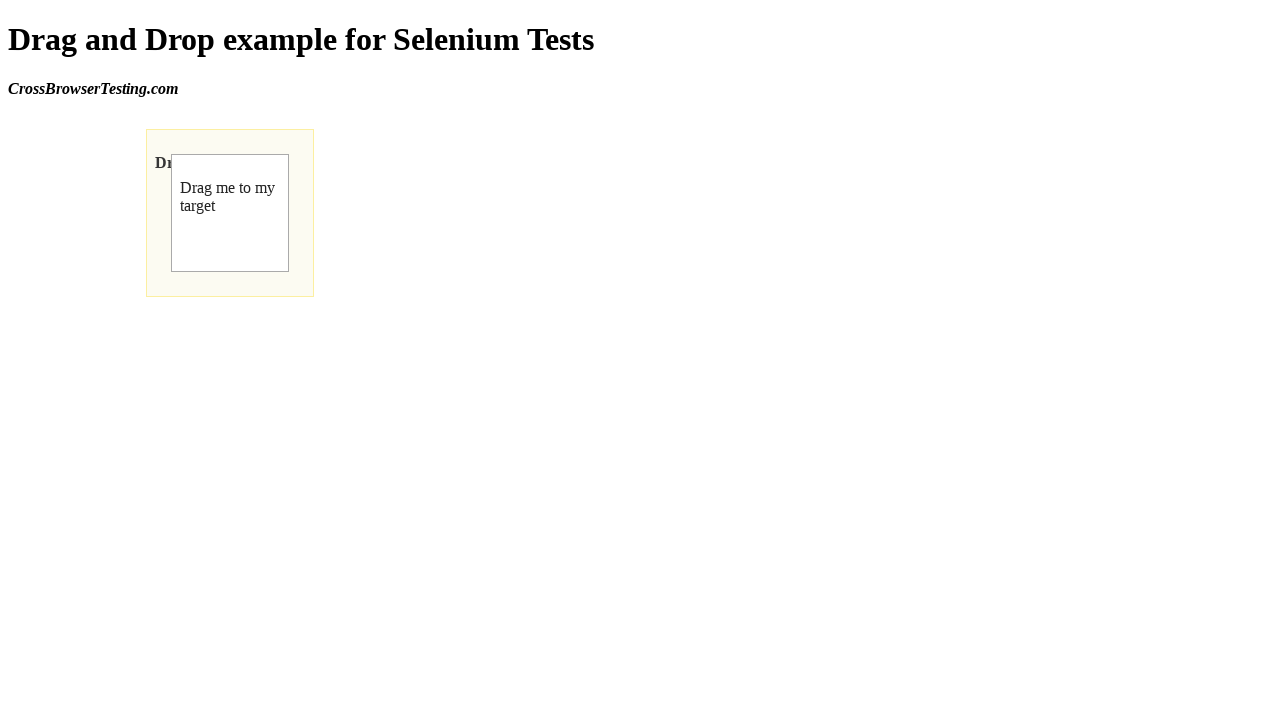